Tests jQuery UI drag and drop functionality by dragging an element from one position and dropping it into a target area

Starting URL: https://jqueryui.com/droppable/

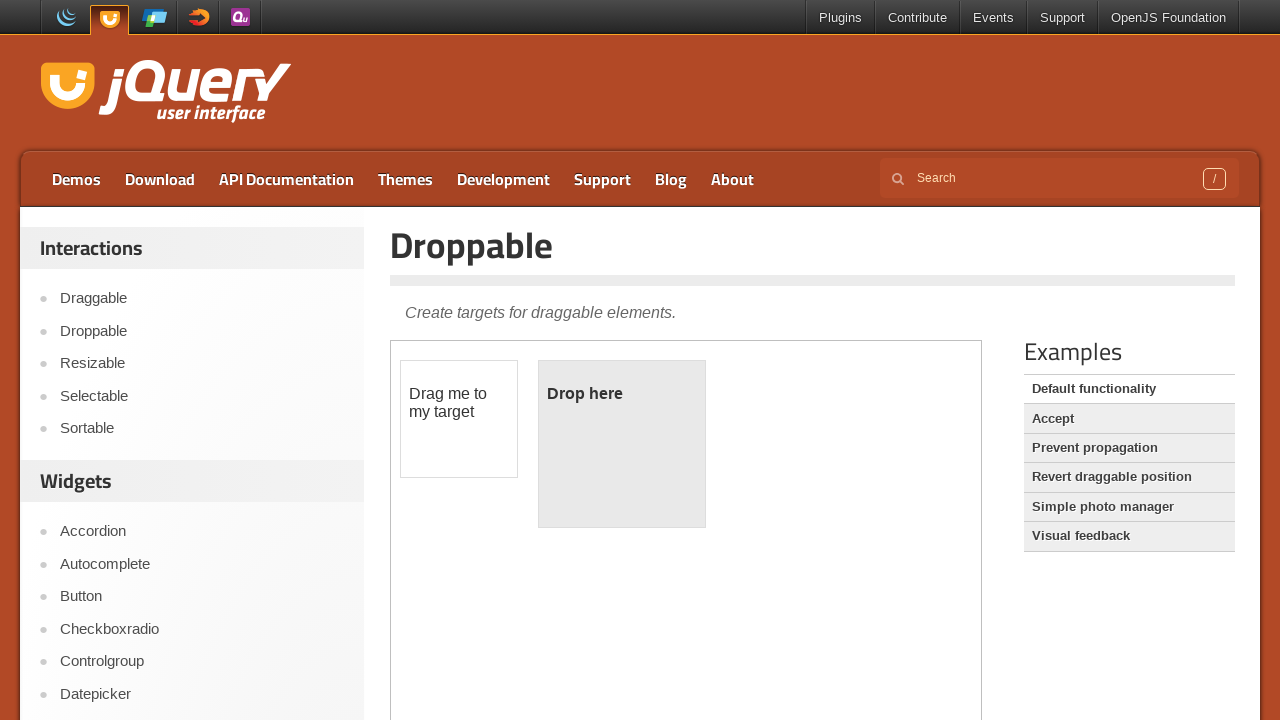

Located the demo iframe
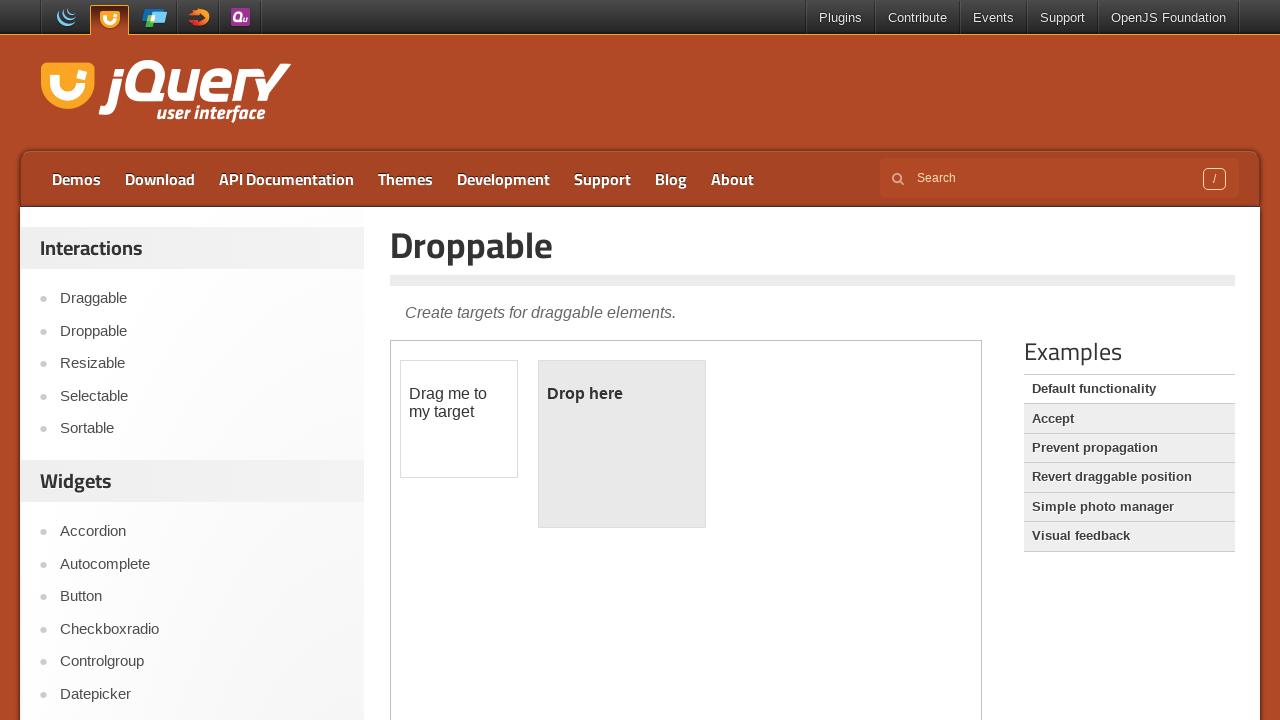

Waited for page to fully load
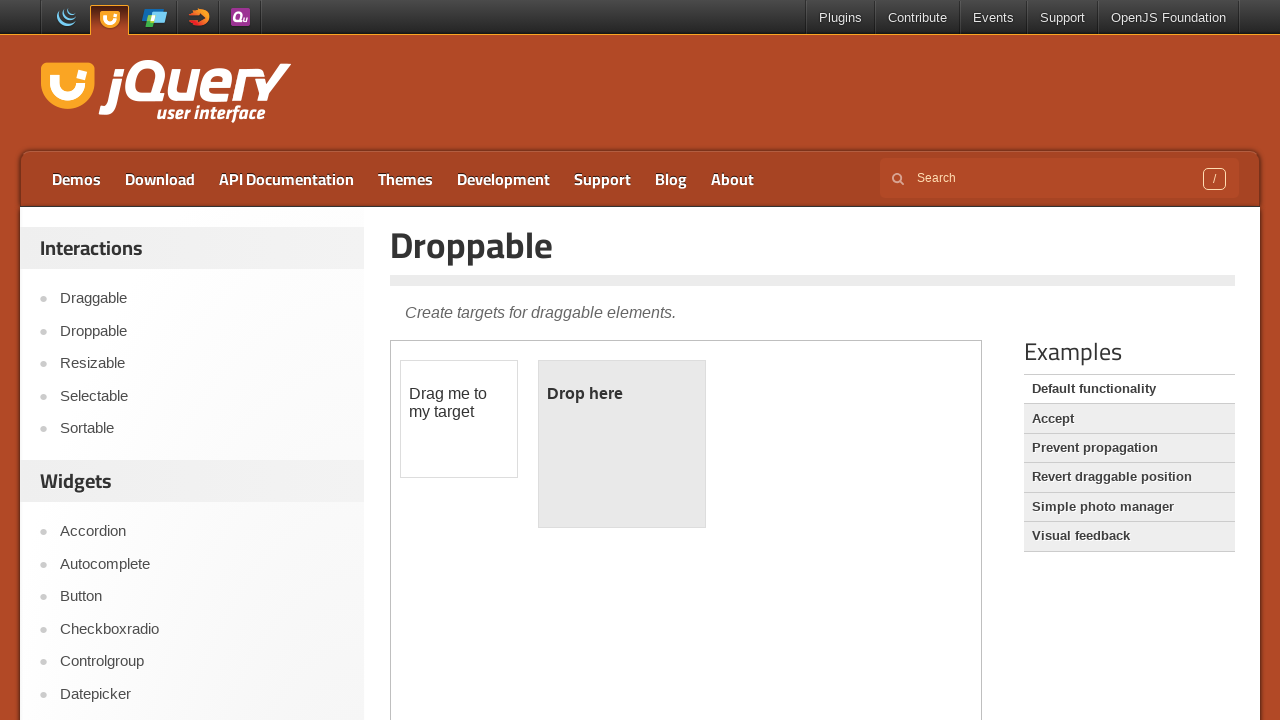

Located draggable element within iframe
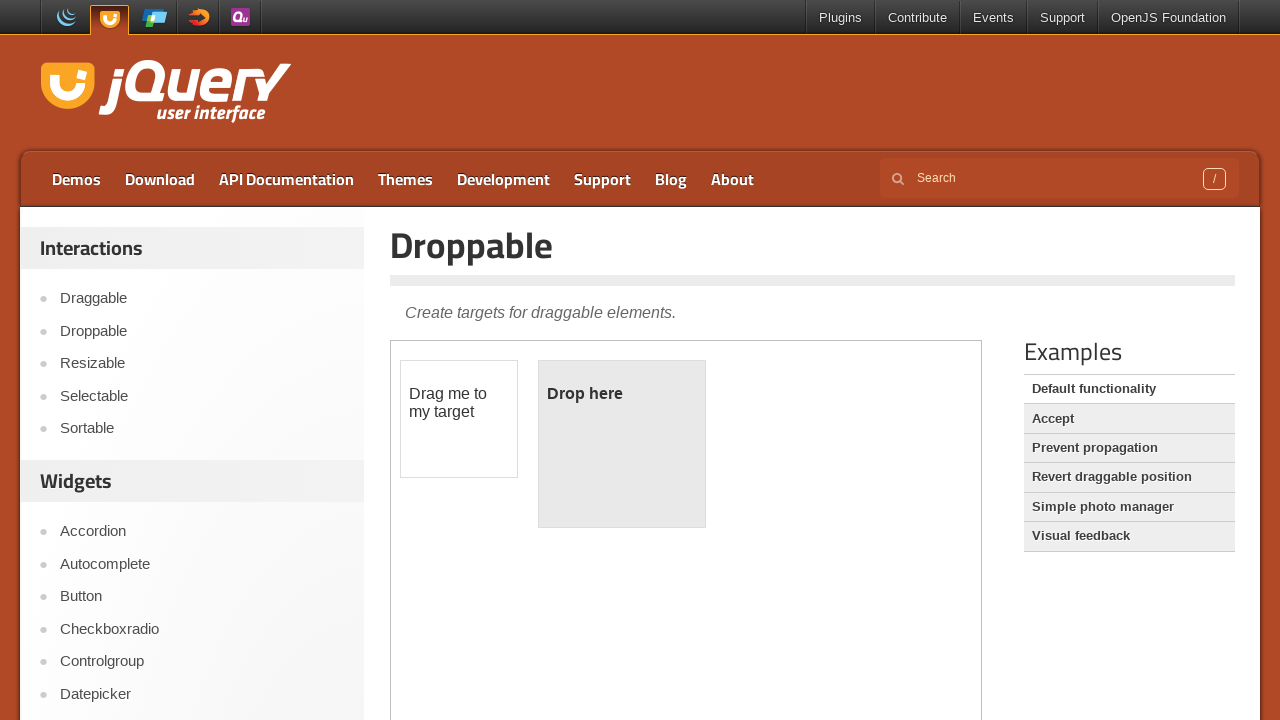

Located droppable target element within iframe
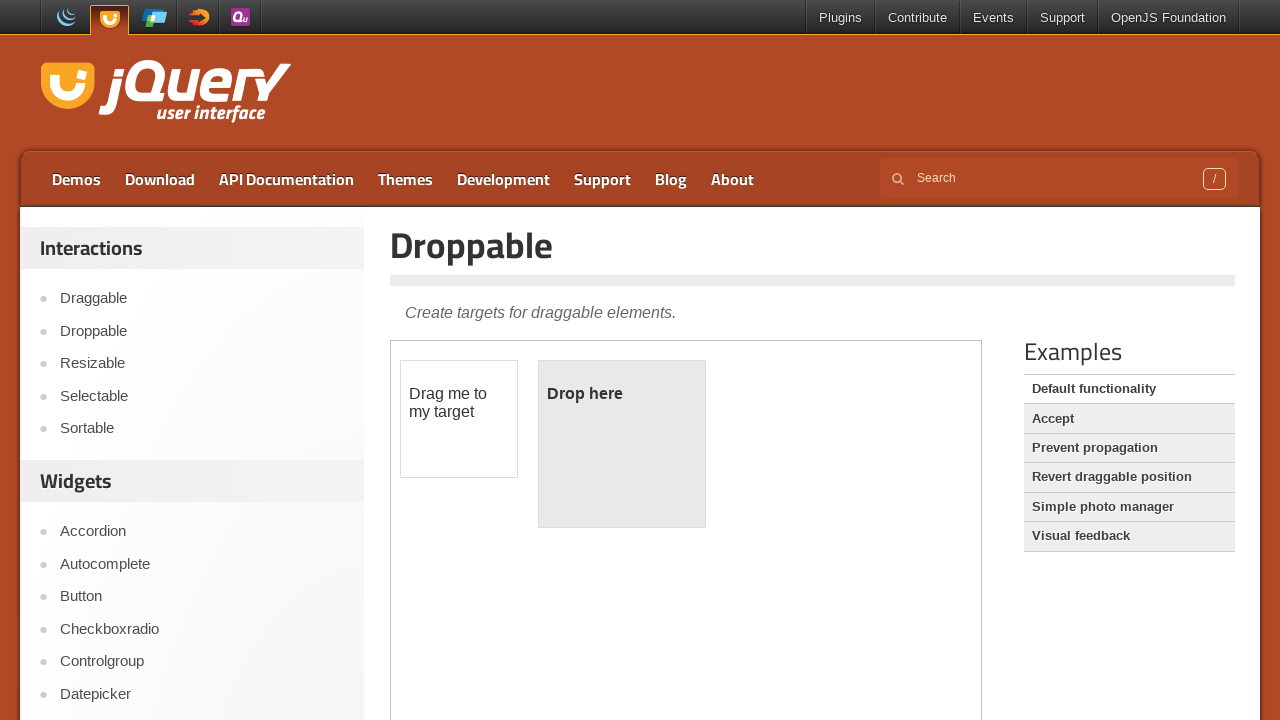

Dragged draggable element and dropped it into droppable target area at (622, 444)
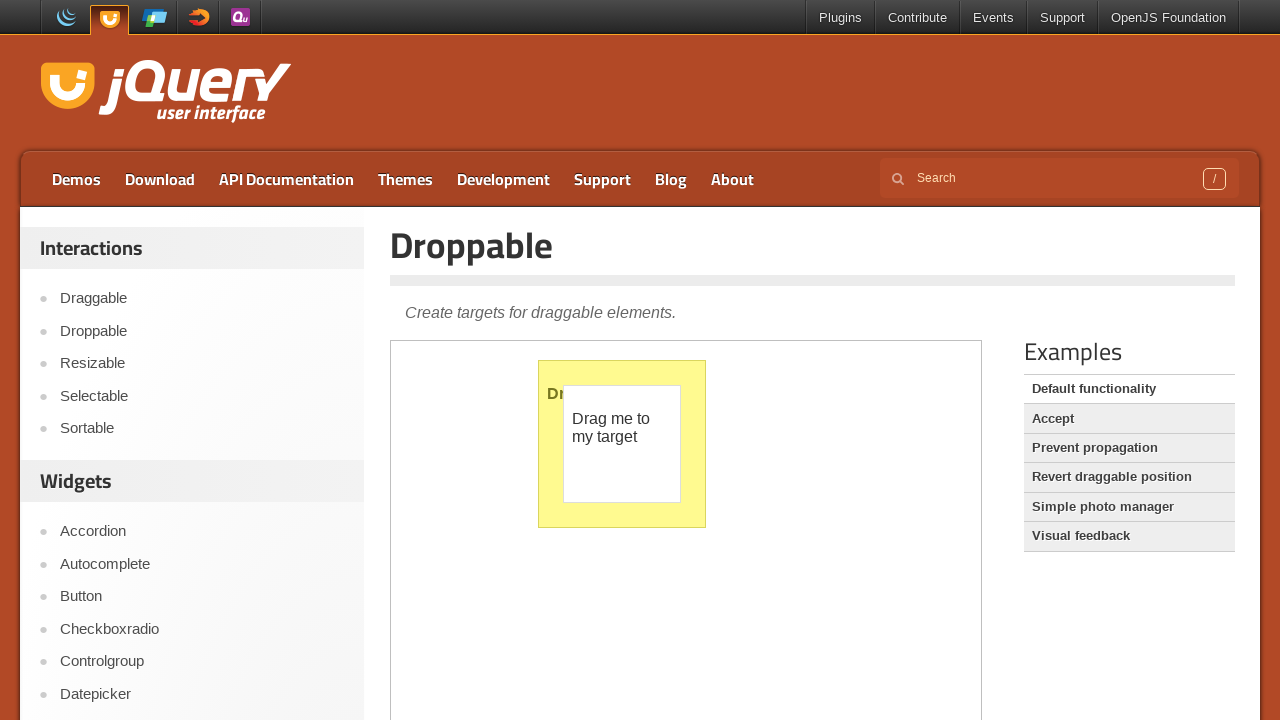

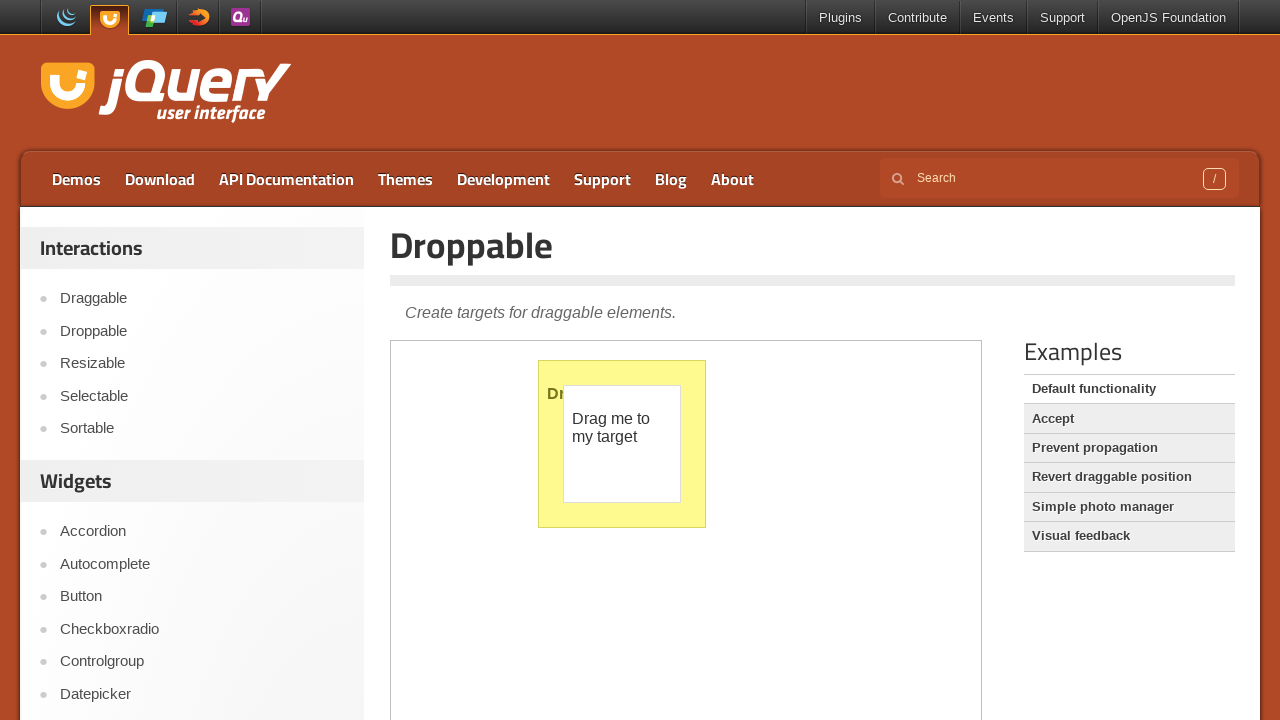